Tests window/tab handling by clicking a button that opens a new tab, switching to the new tab to click a downloads link, then switching back to the parent window and clicking another tab element

Starting URL: https://demo.automationtesting.in/Windows.html

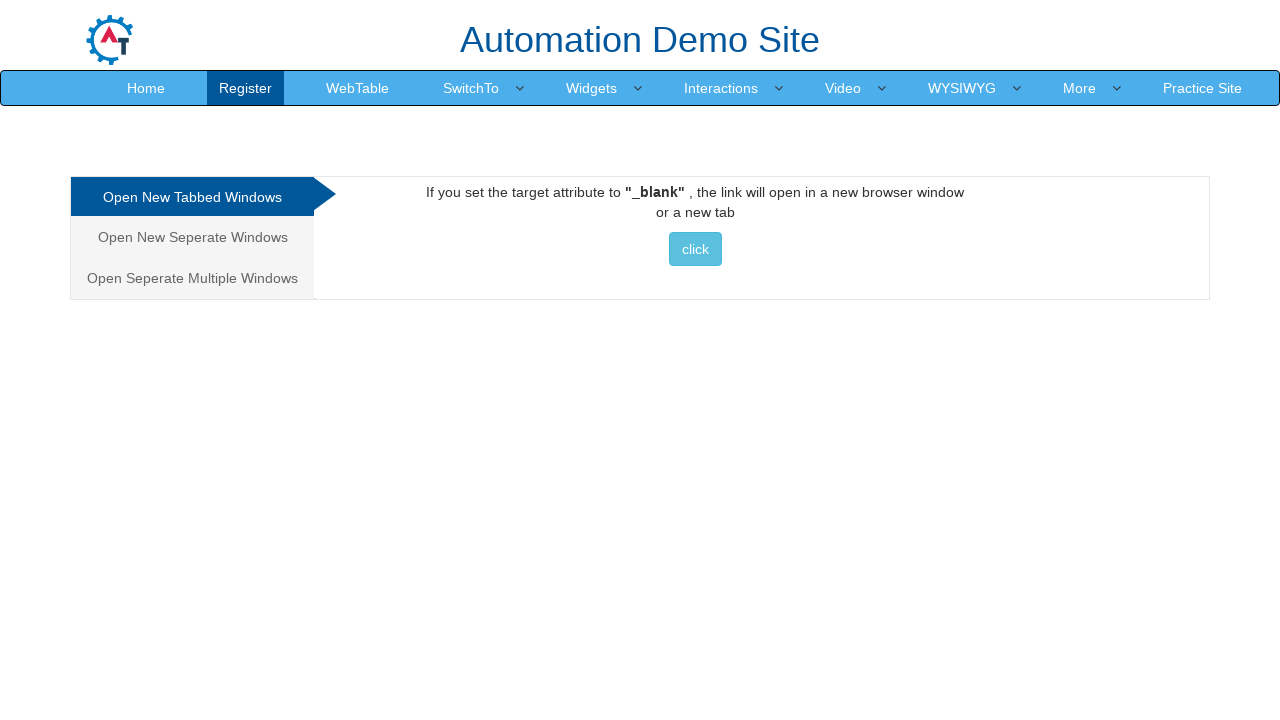

Clicked button to open a new tab at (695, 249) on xpath=//button[text()='    click   ']
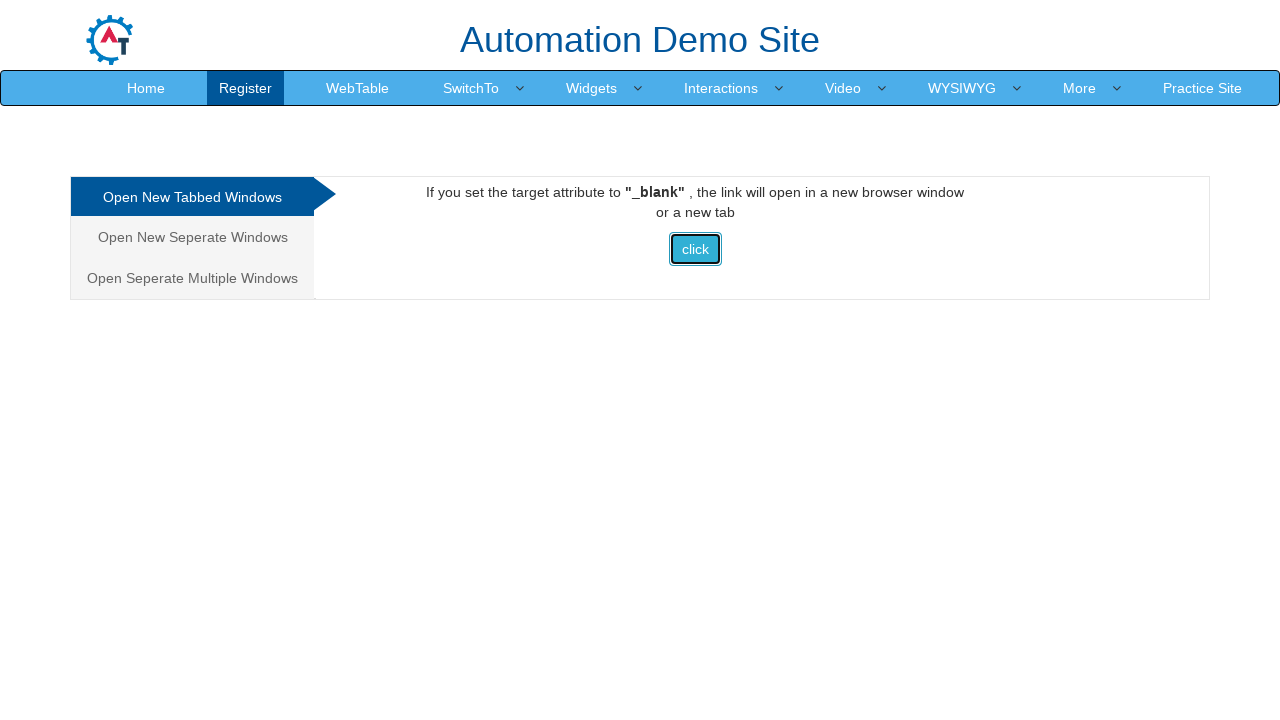

New tab opened and acquired
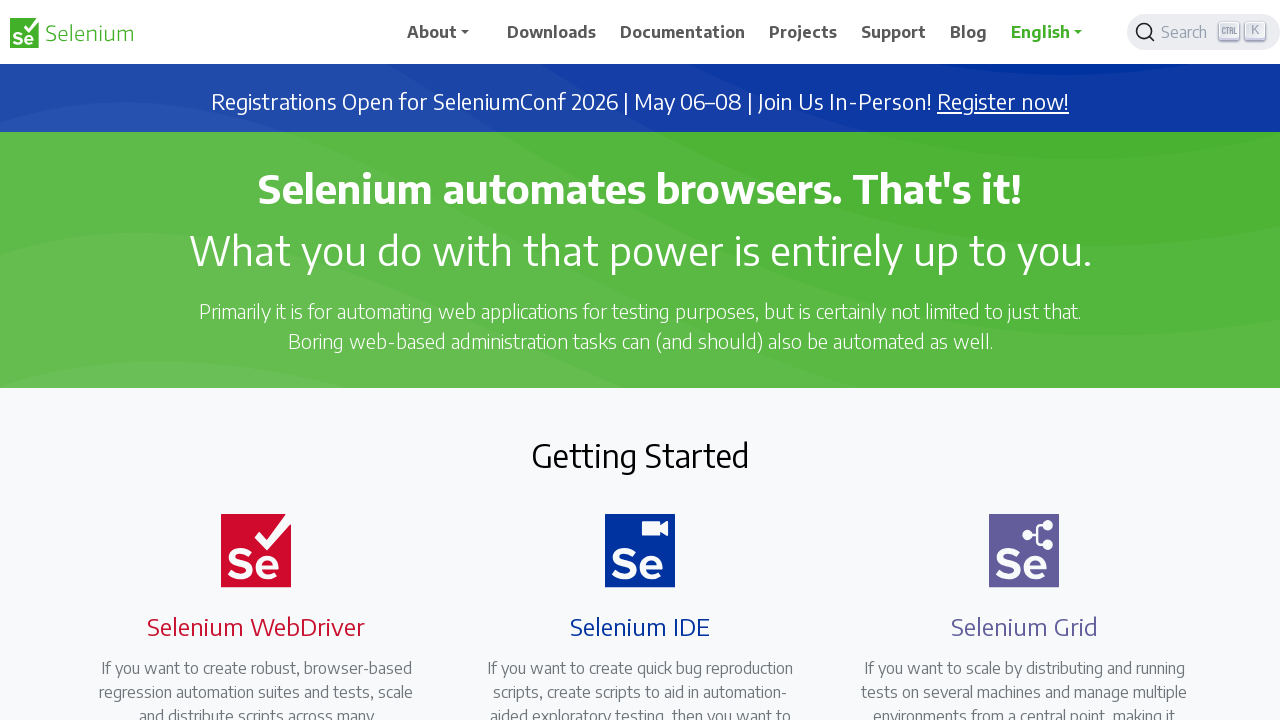

Clicked downloads link in new tab at (552, 32) on xpath=//a[@href='/downloads']
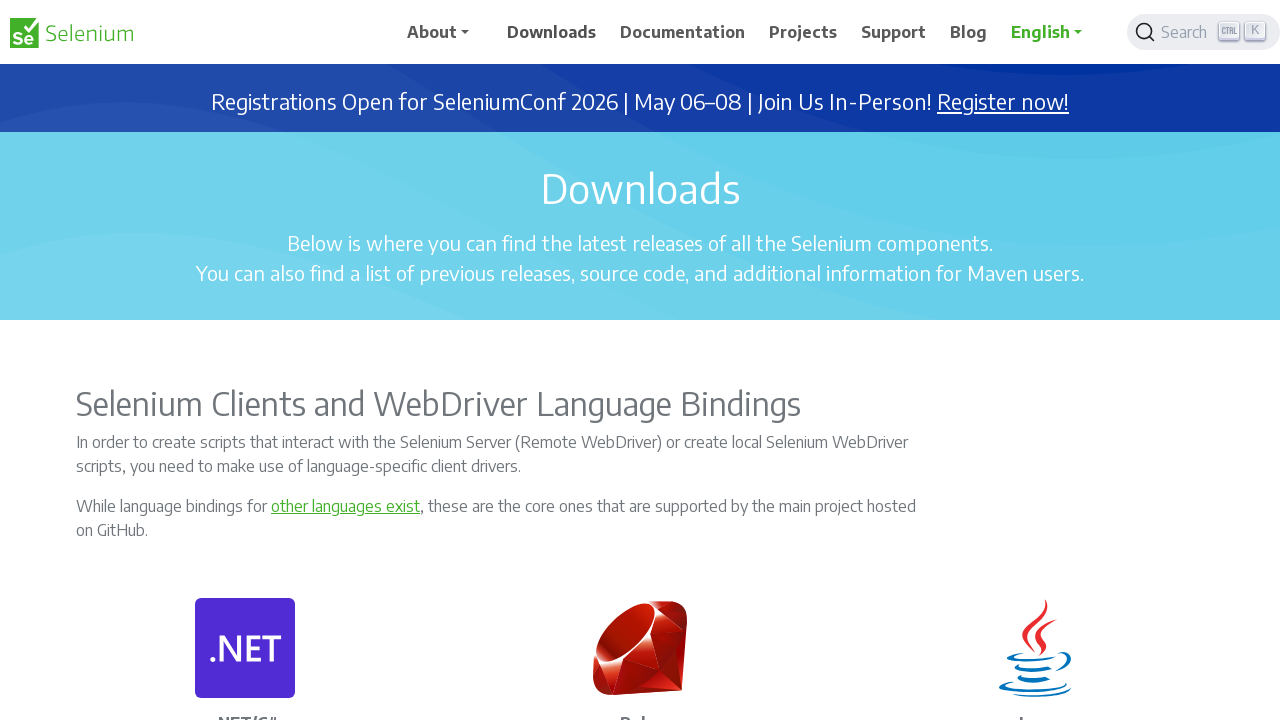

Switched back to parent/original tab
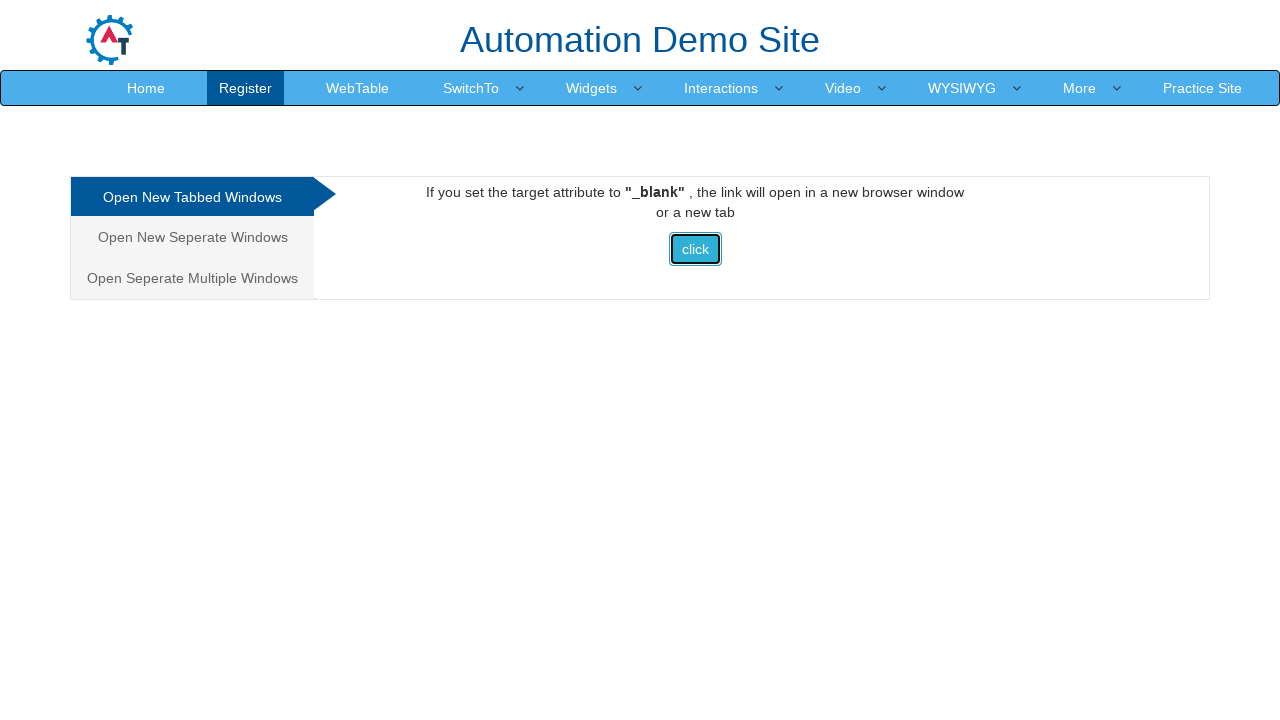

Clicked Separate tab link on parent page at (192, 237) on xpath=//a[@href='#Seperate']
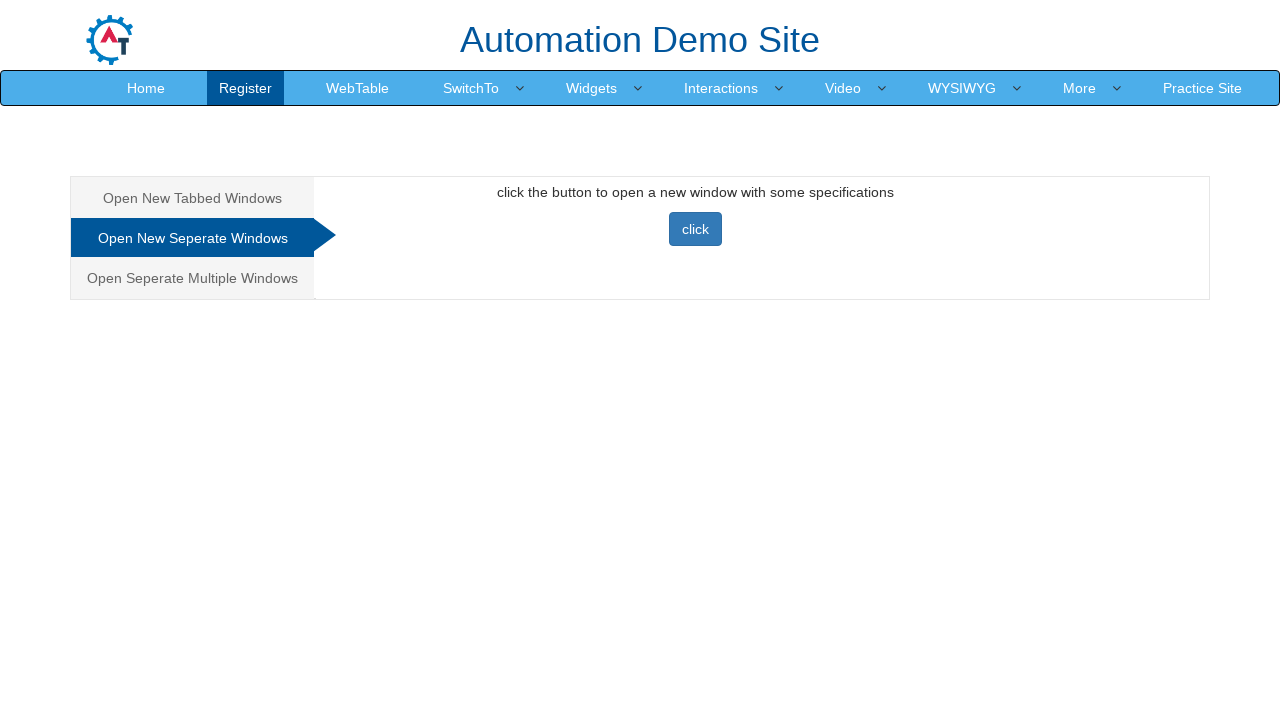

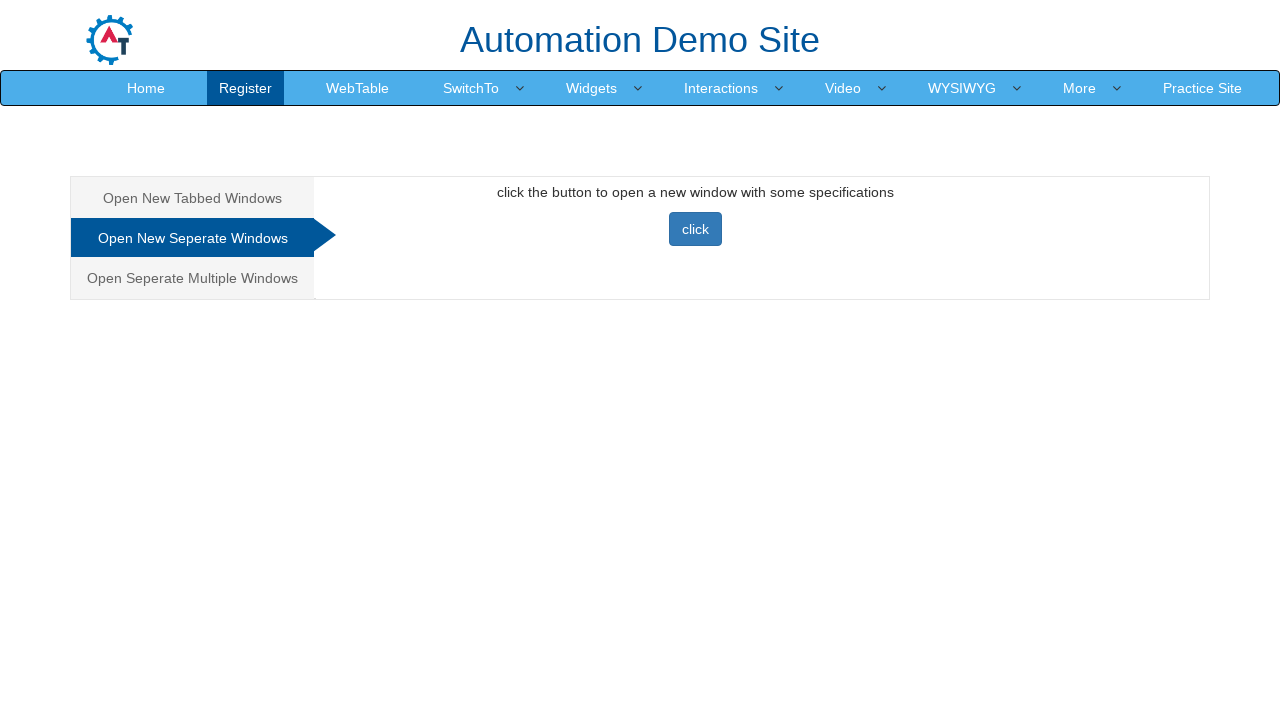